Tests JavaScript alert and confirm dialog handling by filling a name field, clicking buttons to trigger alerts, accepting the alert dialog, and dismissing the confirm dialog.

Starting URL: https://rahulshettyacademy.com/AutomationPractice/

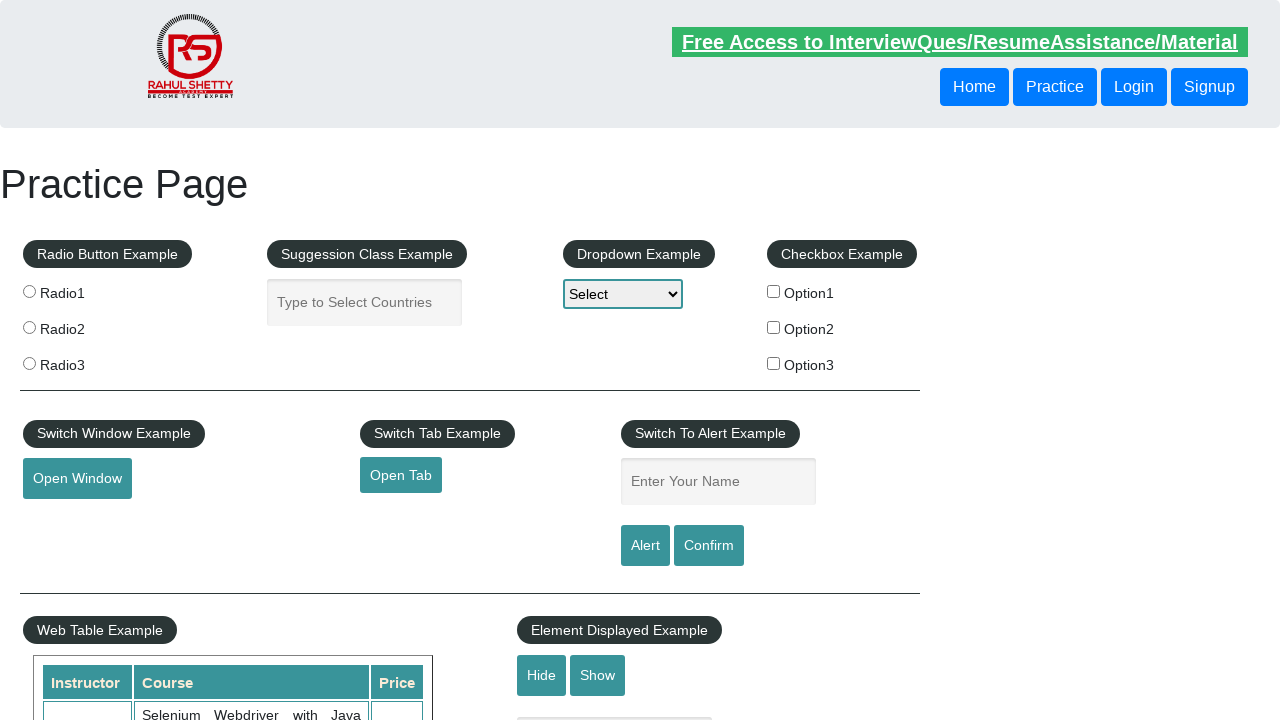

Filled name field with 'Emrah' on #name
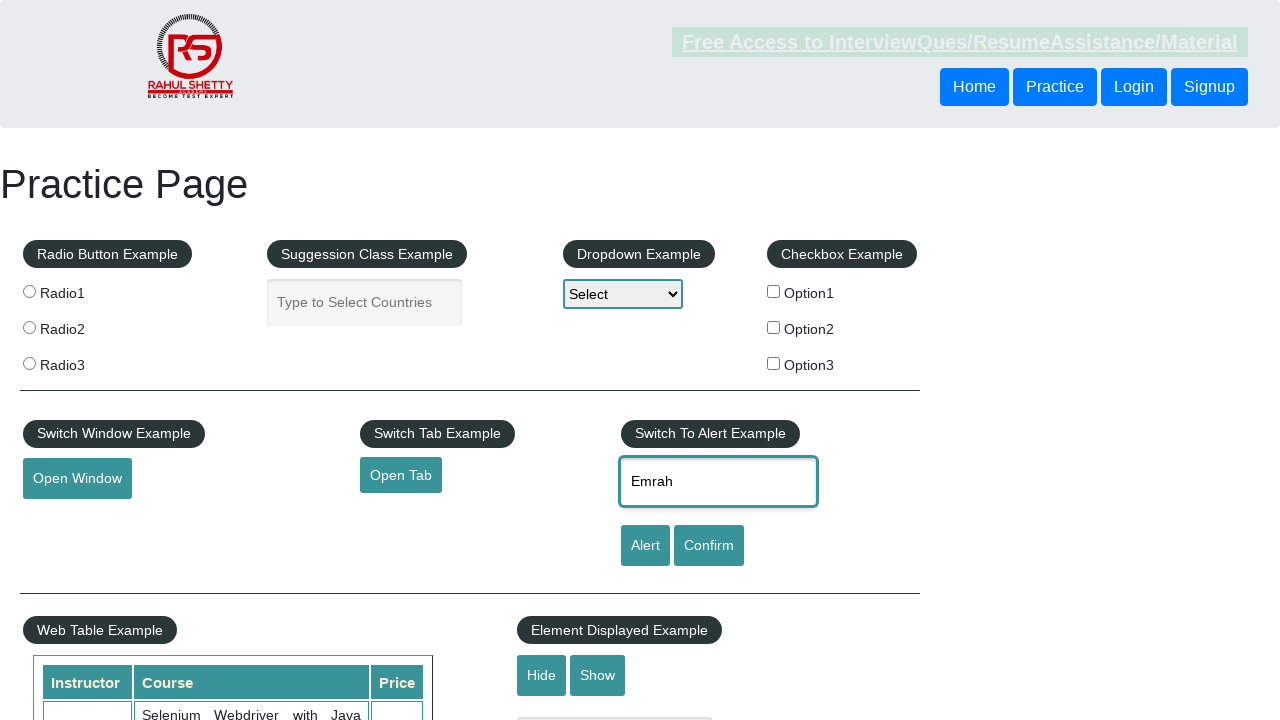

Clicked alert button to trigger JavaScript alert at (645, 546) on #alertbtn
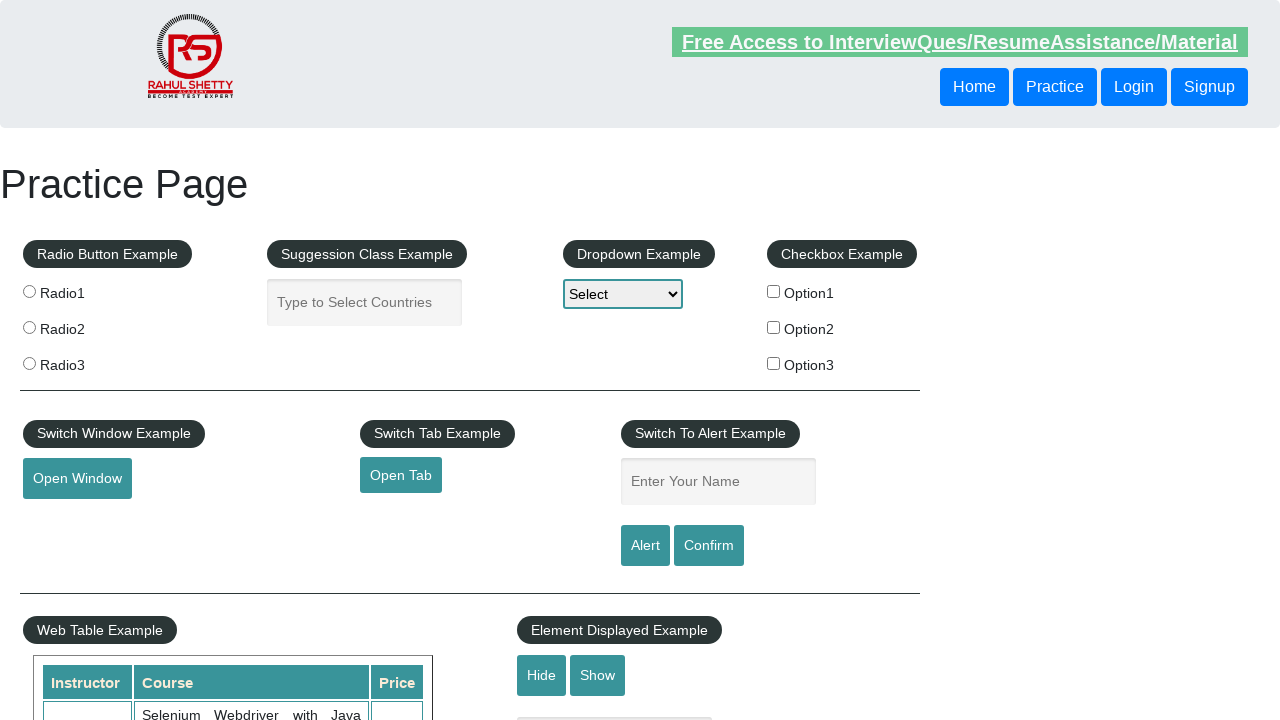

Set up handler to accept alert dialog
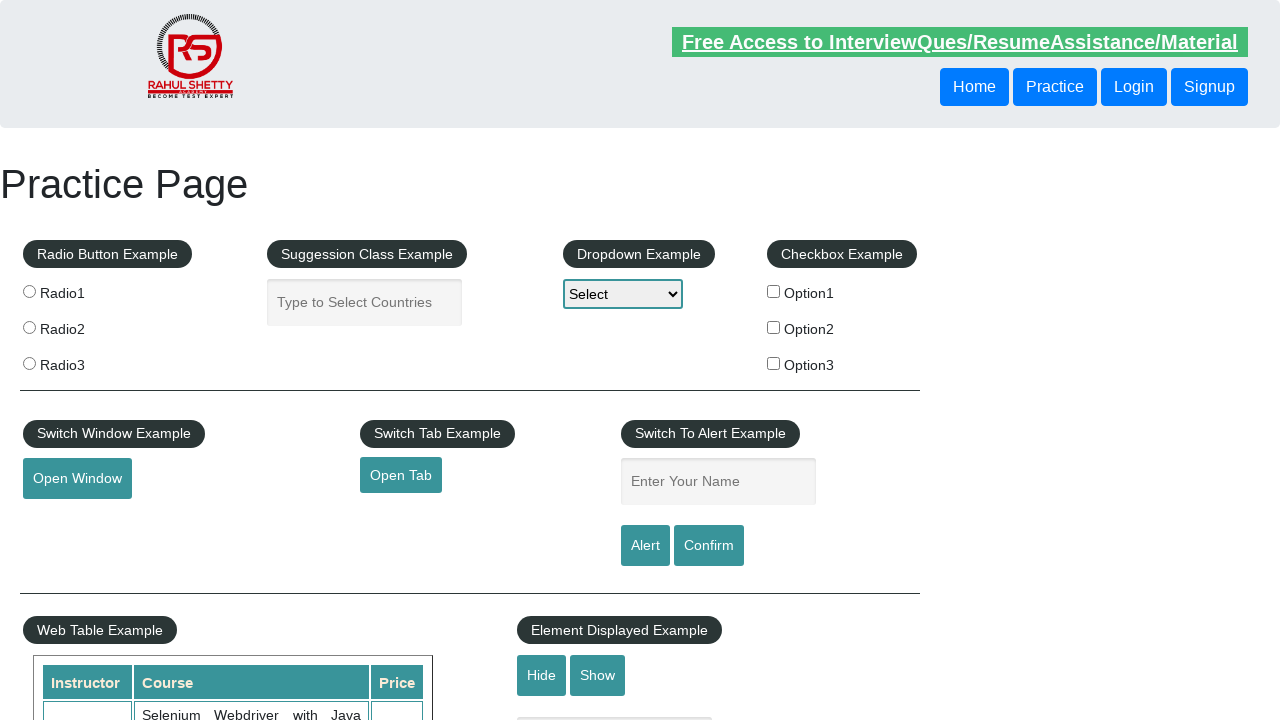

Waited 500ms for alert dialog to be processed
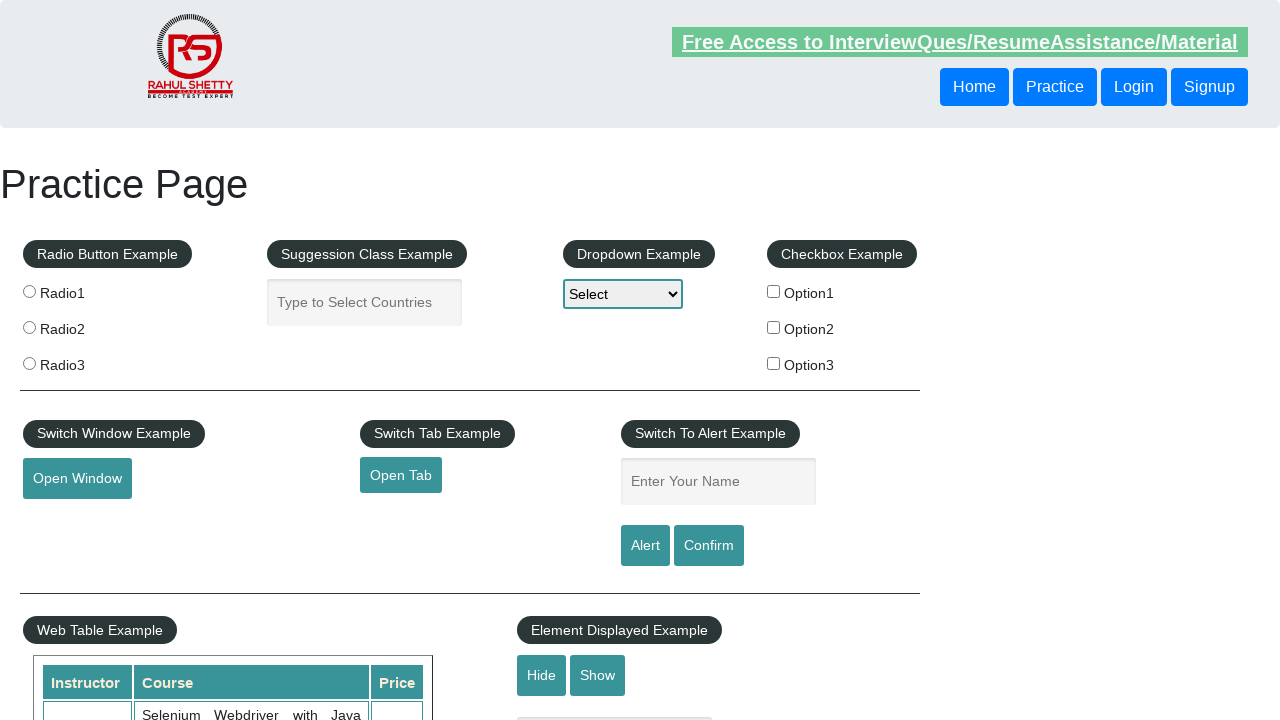

Set up handler to dismiss confirm dialog
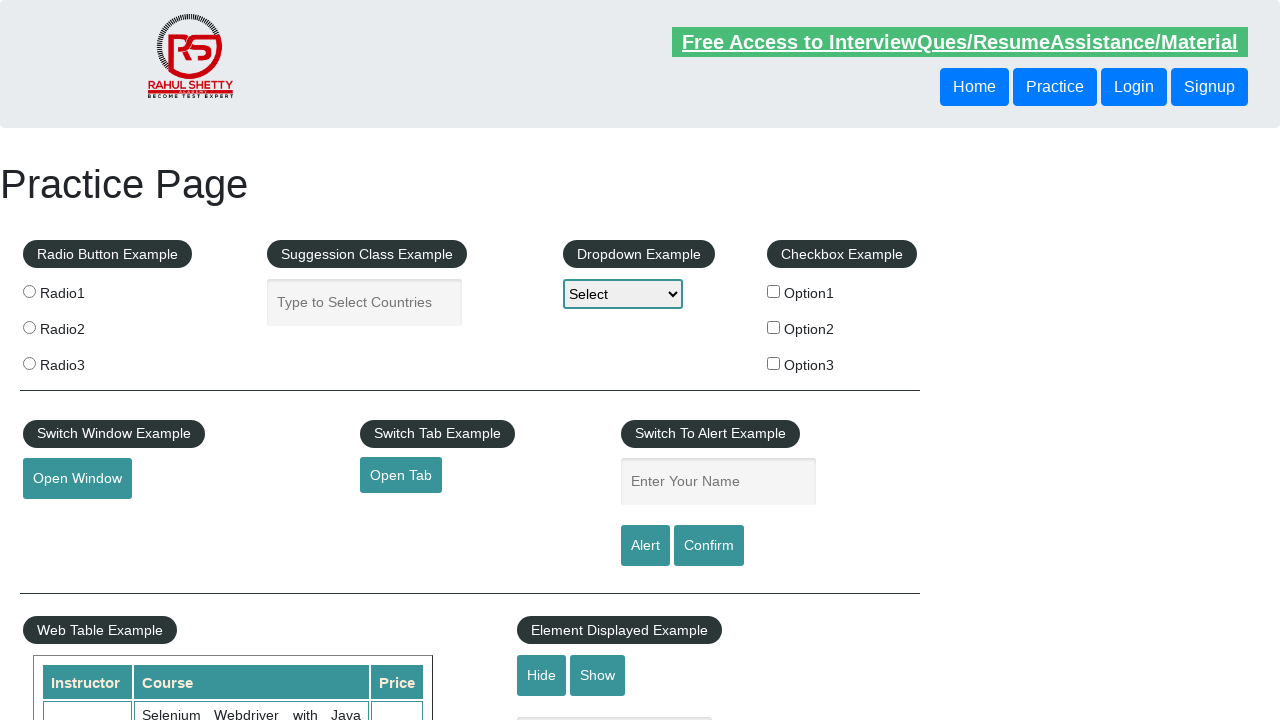

Clicked confirm button to trigger JavaScript confirm dialog at (709, 546) on #confirmbtn
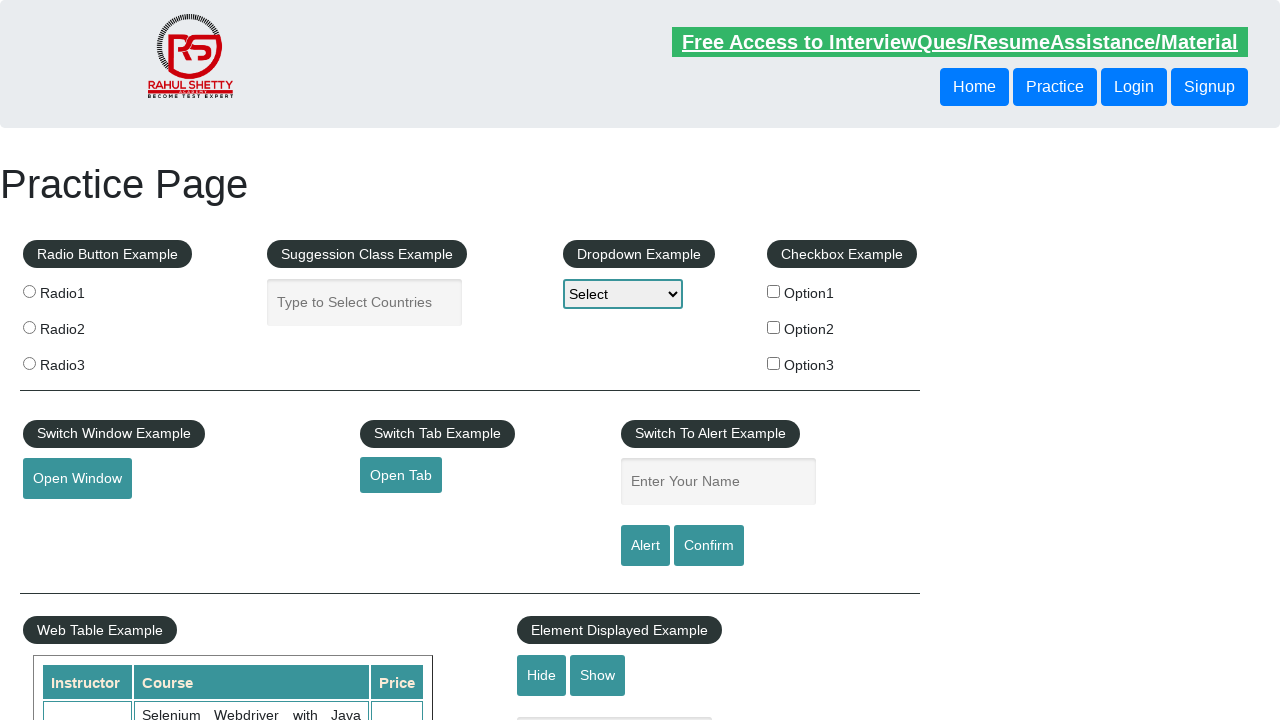

Waited 500ms for confirm dialog to be processed
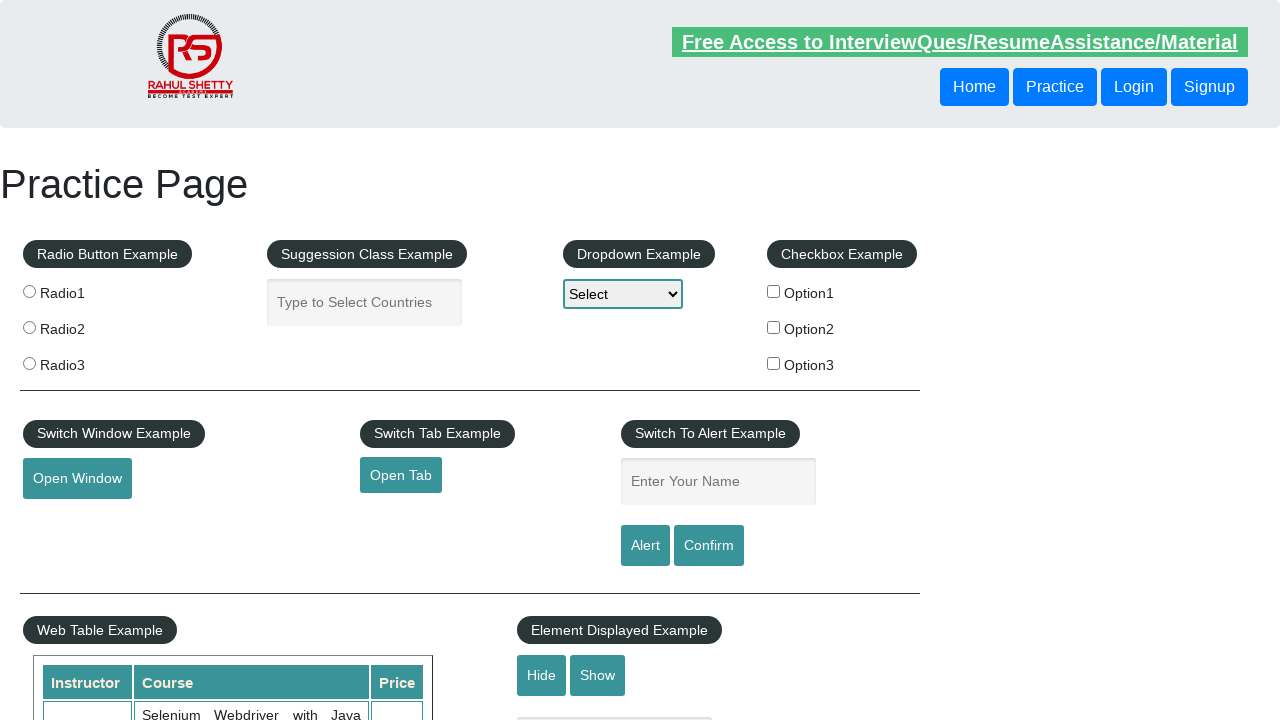

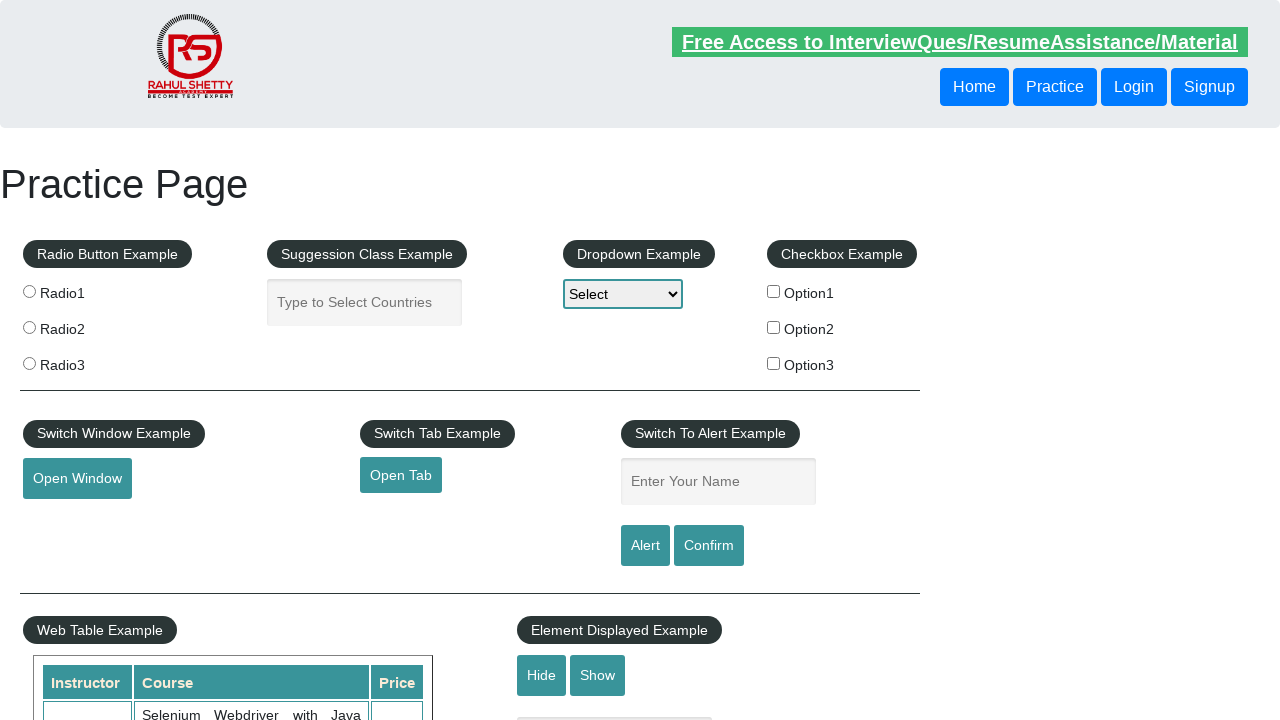